Verifies that after closing the ad and clicking the restart button, the ad reappears on page refresh

Starting URL: https://the-internet.herokuapp.com/entry_ad

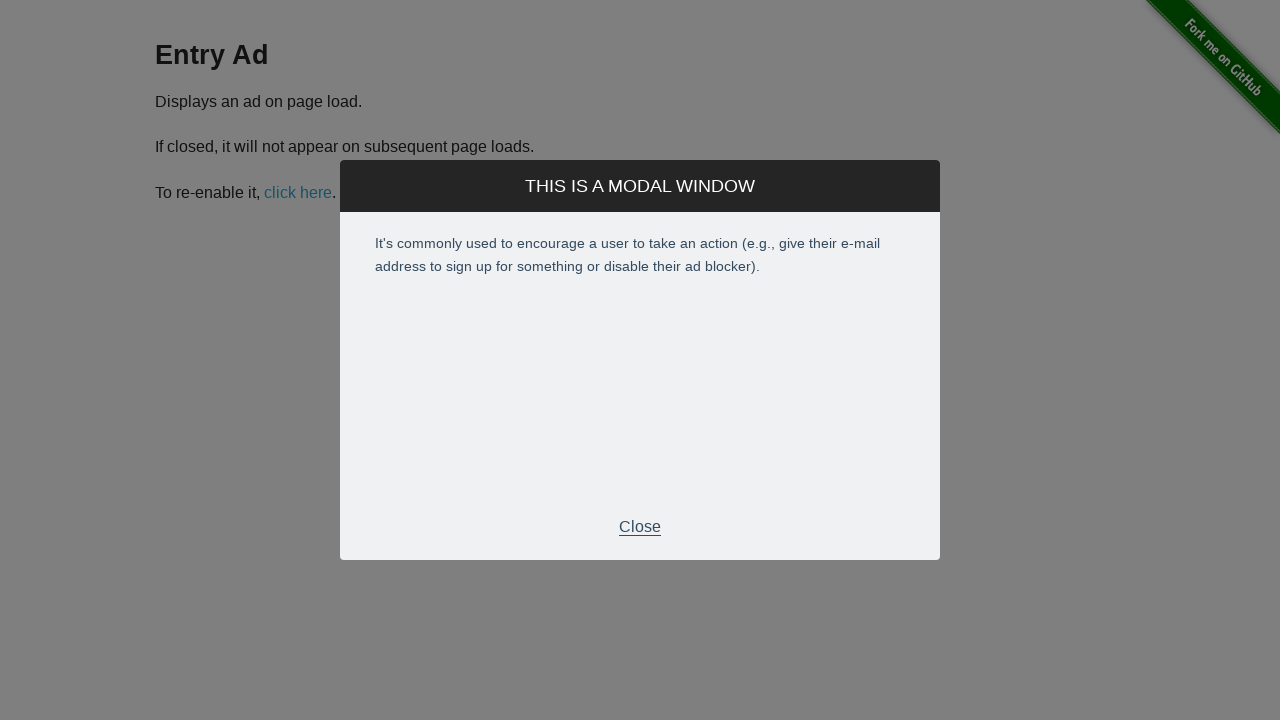

Modal ad became visible on initial page load
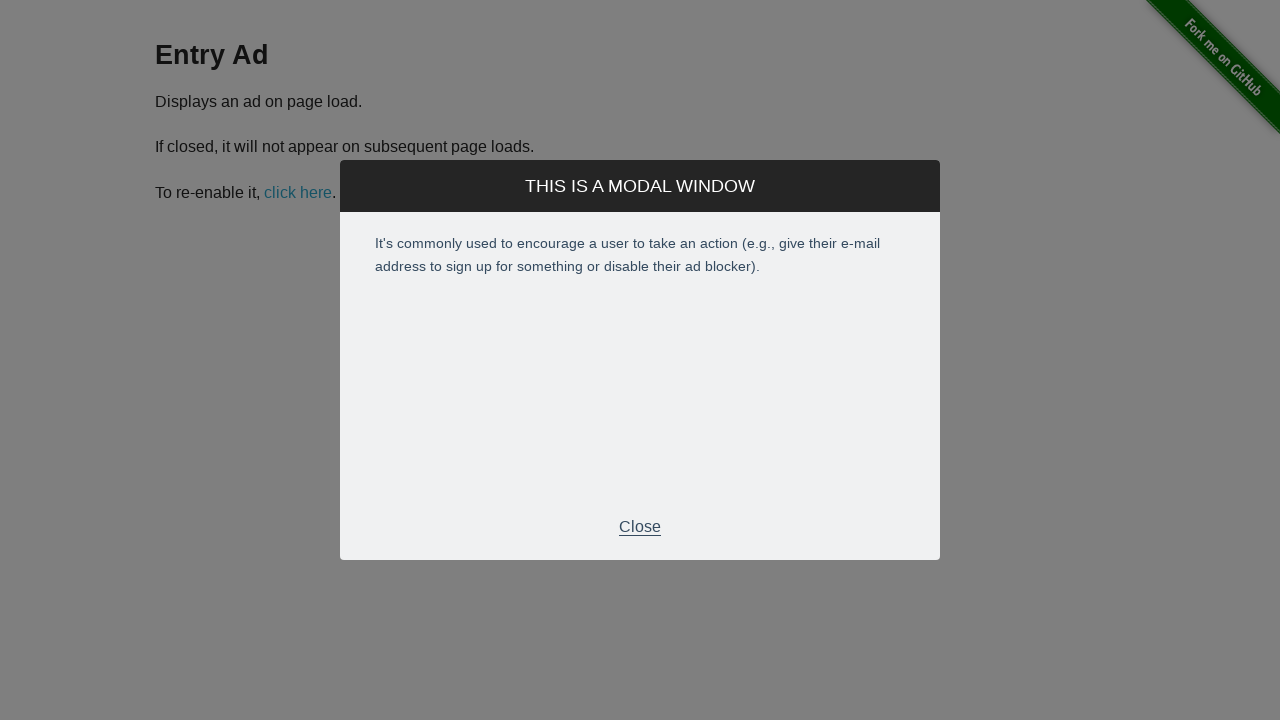

Clicked modal close button to dismiss the ad at (640, 527) on .modal-footer
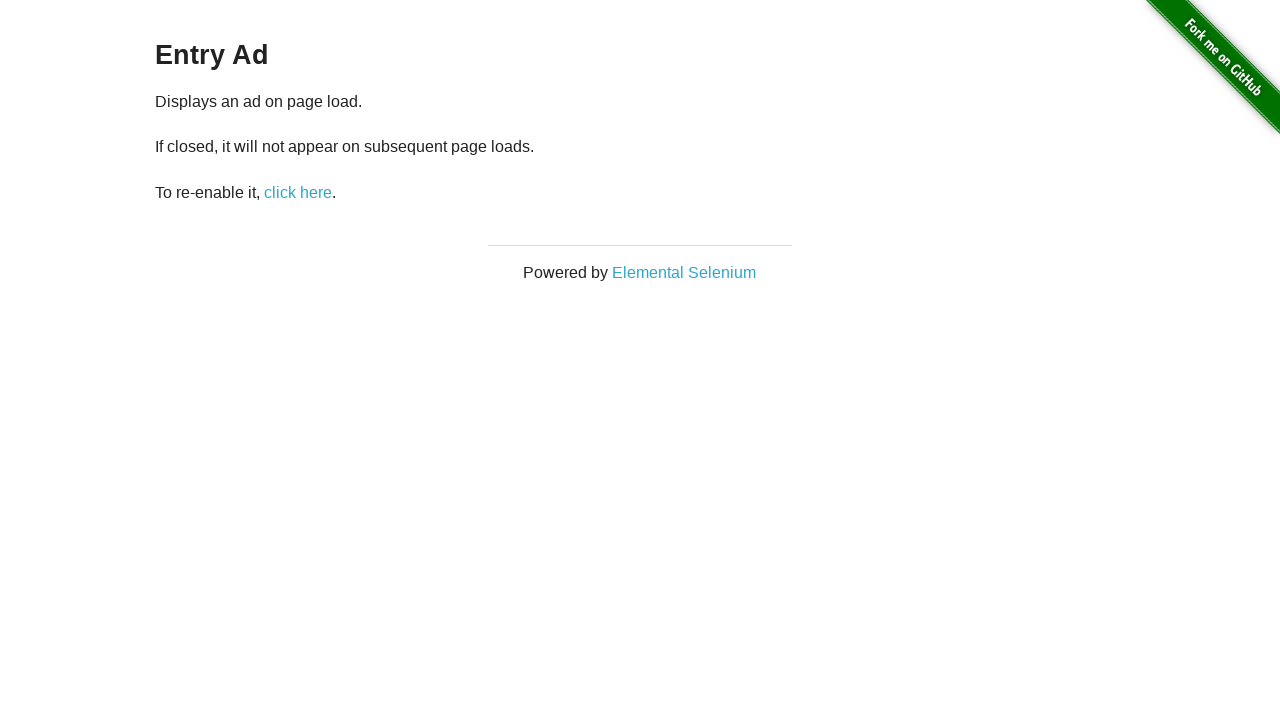

Modal ad closed and became hidden
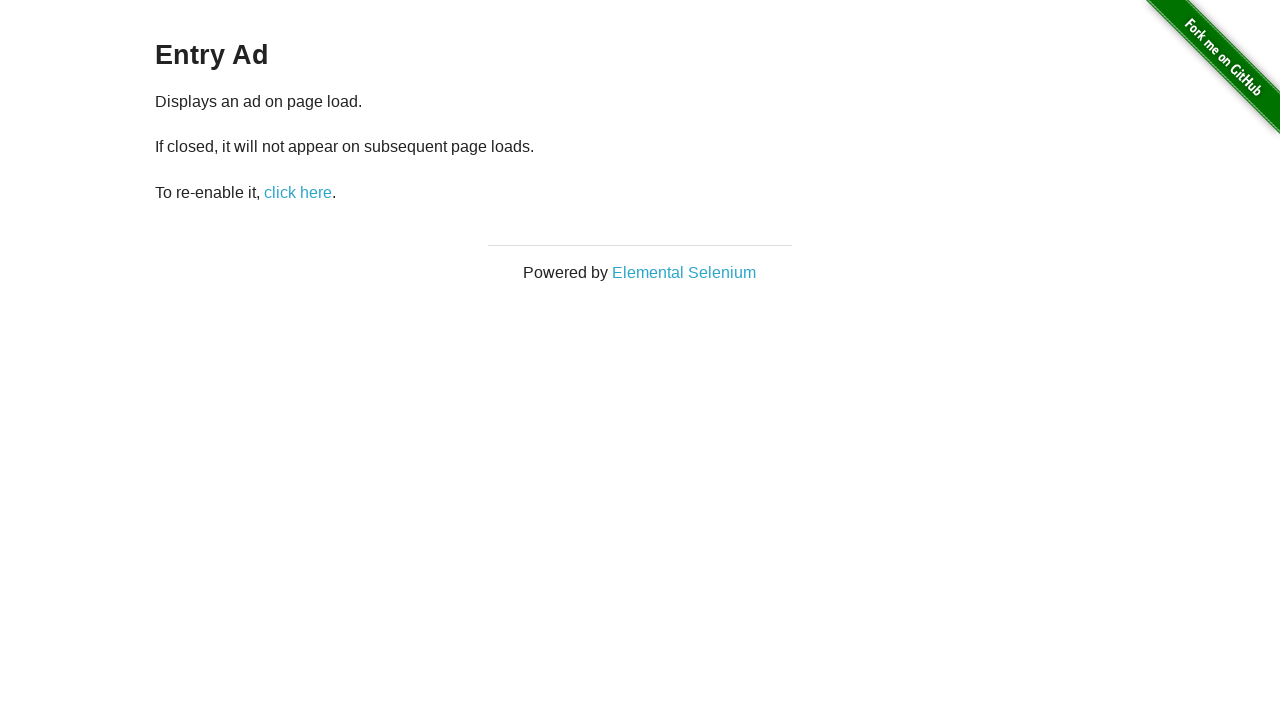

Clicked restart-ad link to re-enable the popup at (298, 192) on #restart-ad
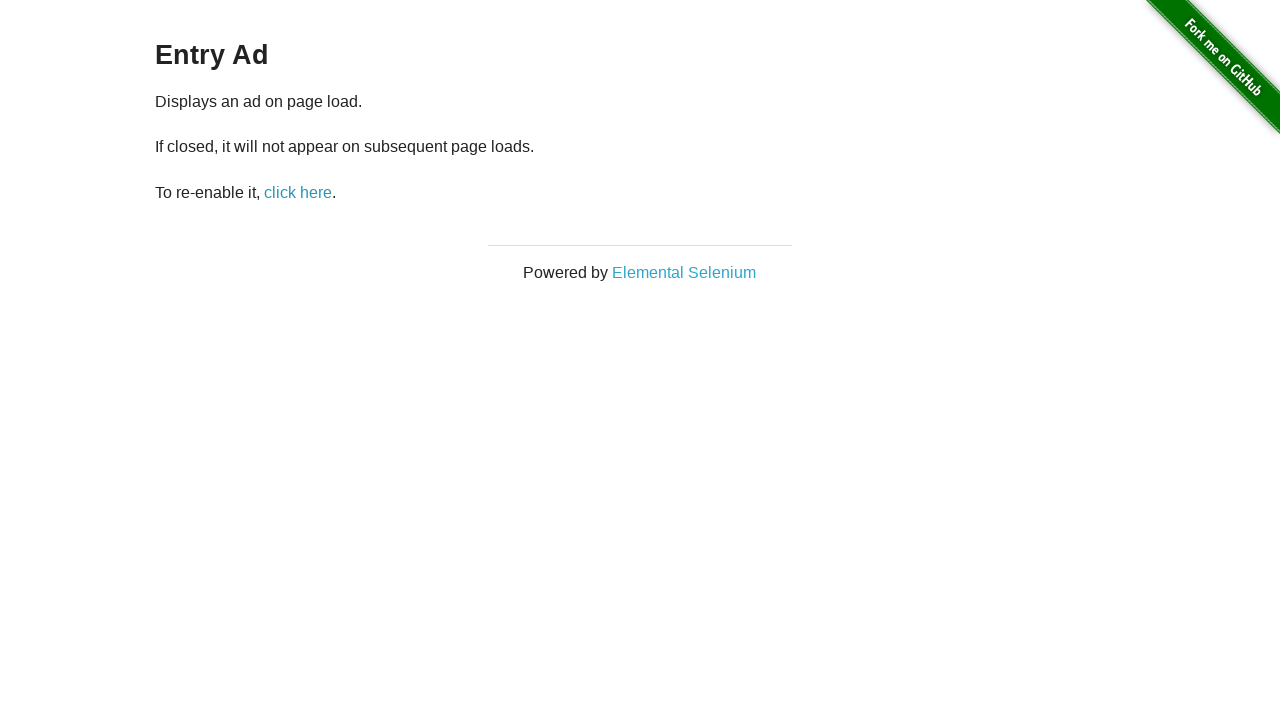

Page refreshed
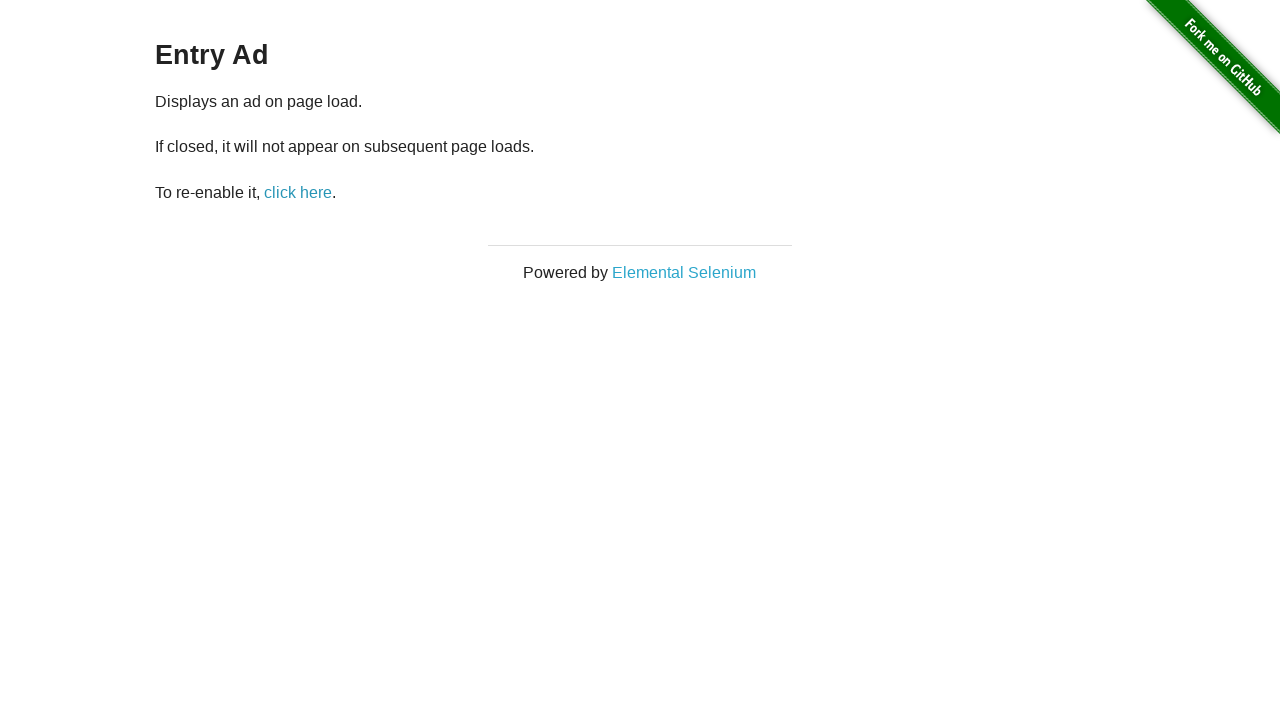

Modal ad reappeared after page refresh, verifying it was properly re-enabled
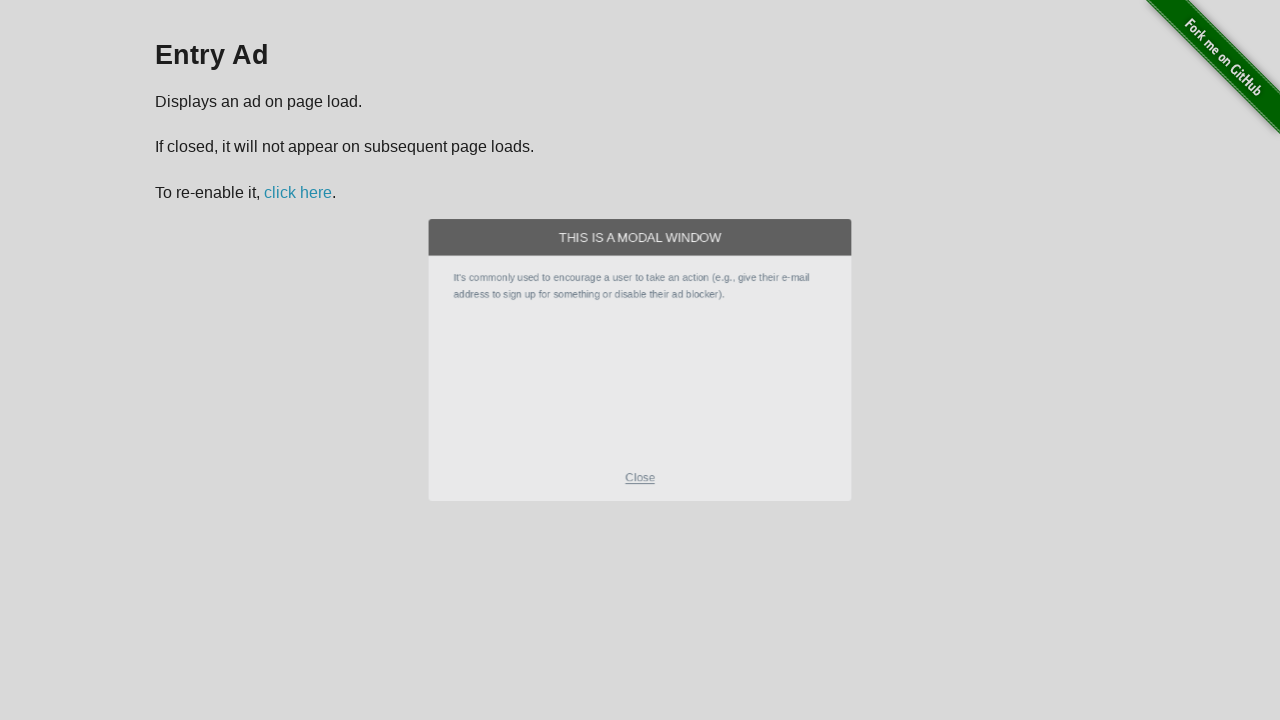

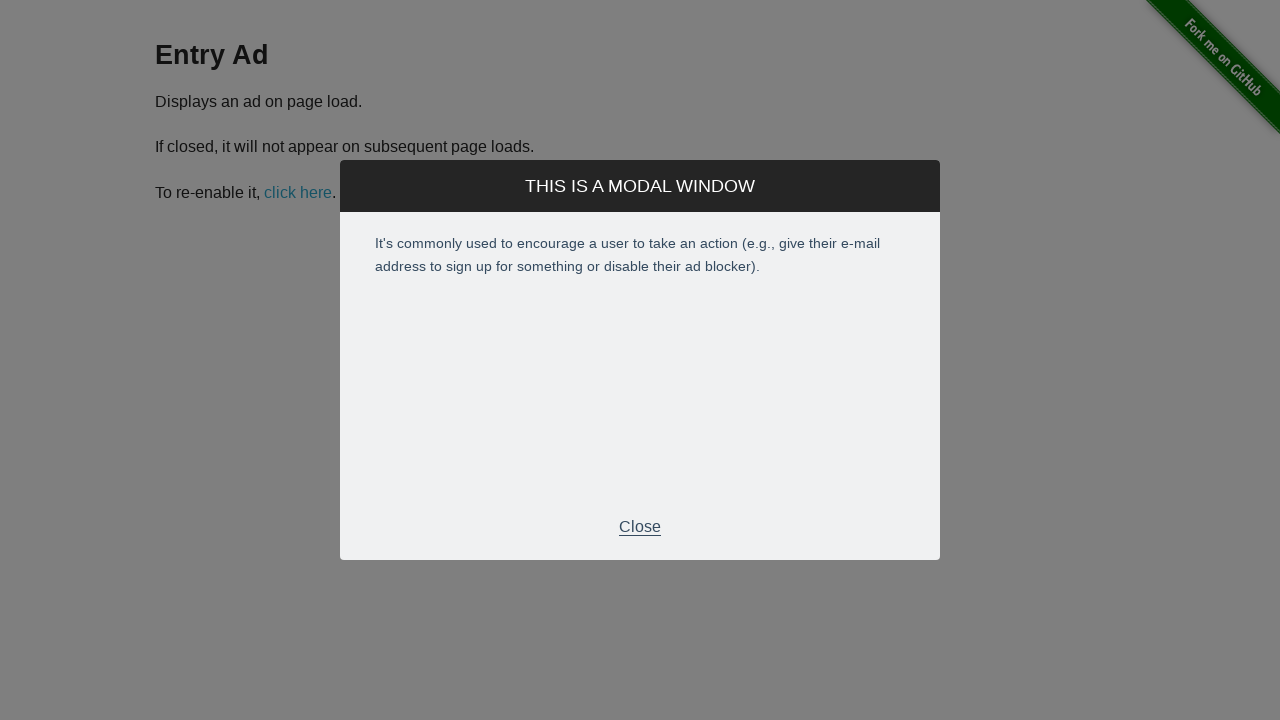